Tests clicking on the "Start a free trial" link from the VWO login page

Starting URL: https://app.vwo.com/#/login

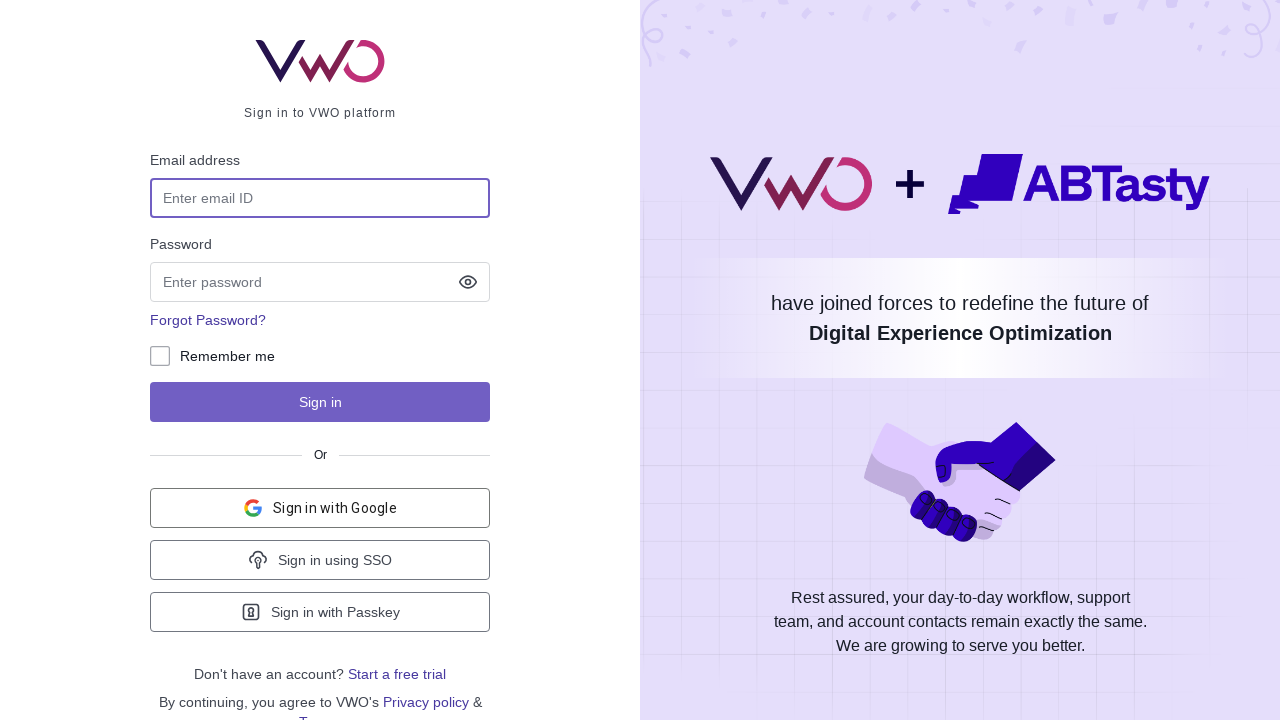

Clicked on 'Start a free trial' link from VWO login page at (397, 674) on text=Start a free trial
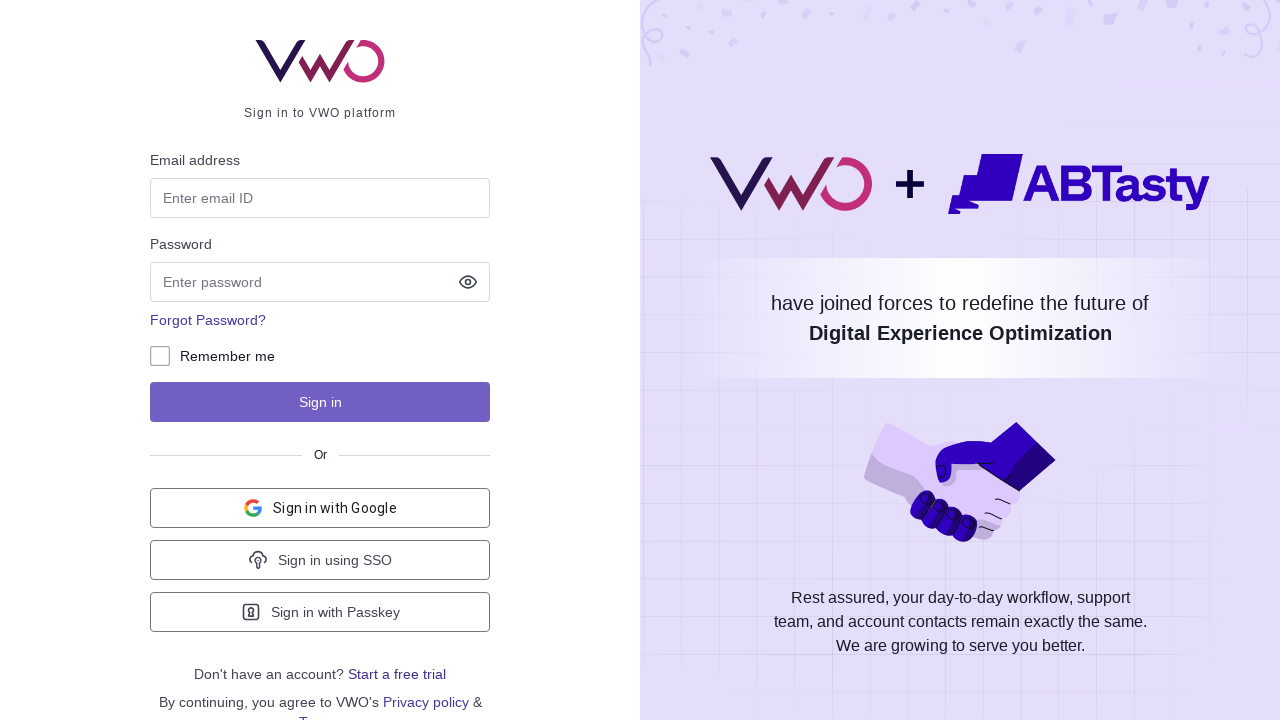

Waited for page to load after clicking 'Start a free trial' link
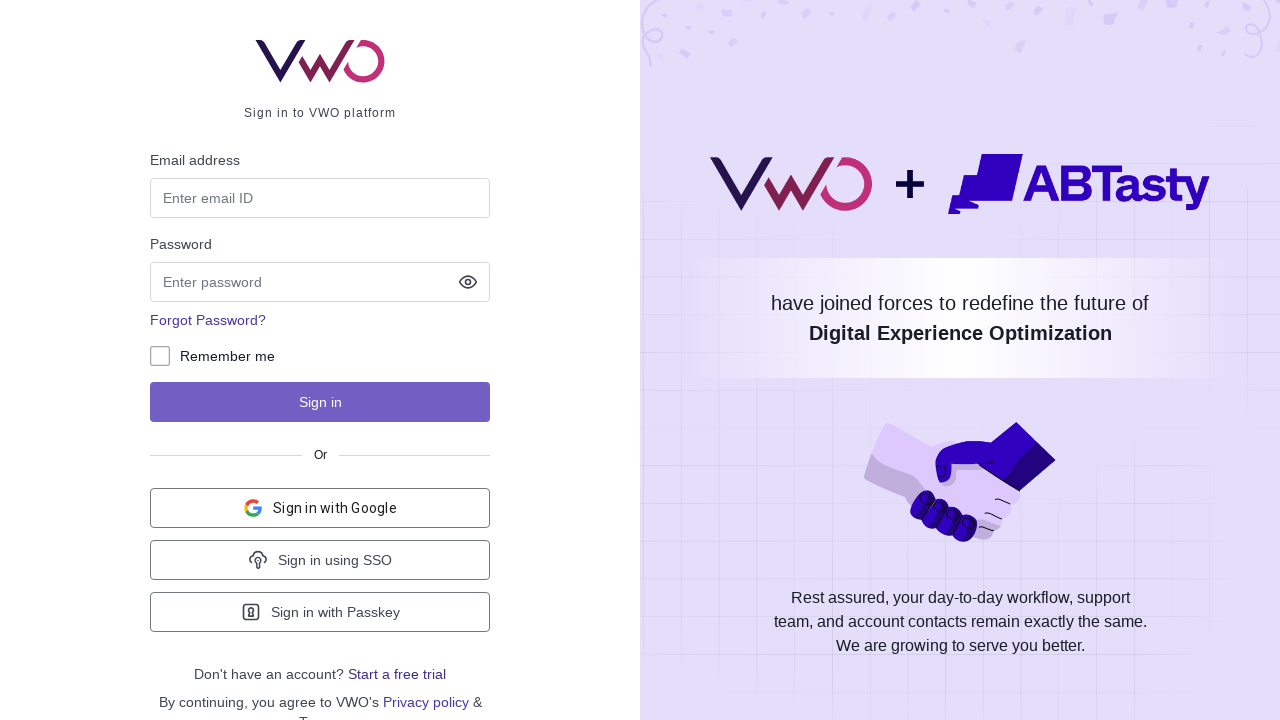

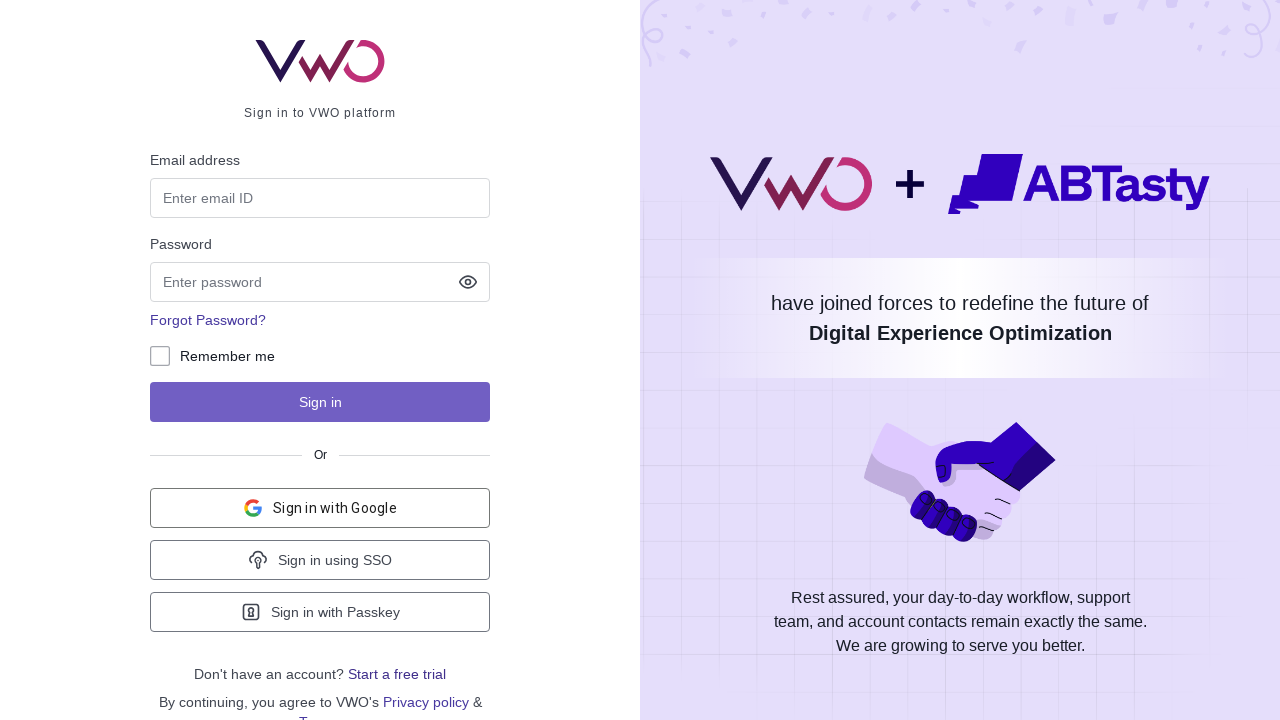